Navigates to login page and locates all form input field elements

Starting URL: http://training.skillo-bg.com:4200/users/login

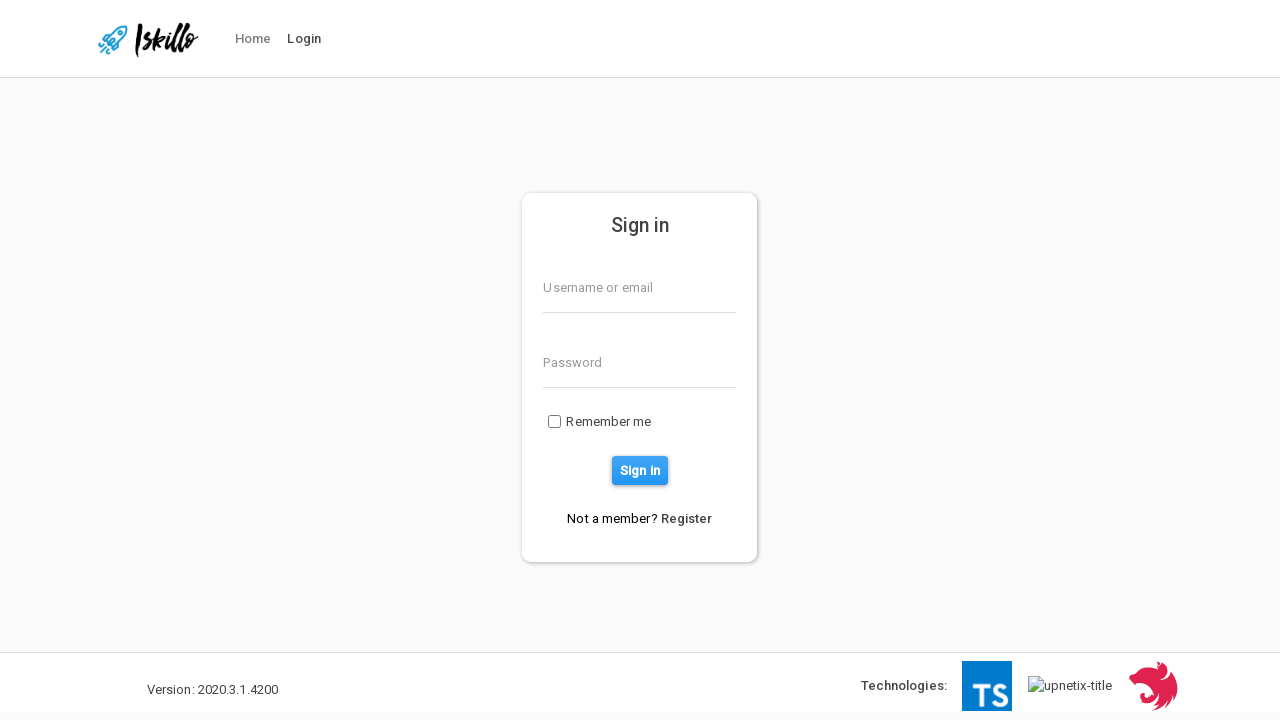

Navigated to login page
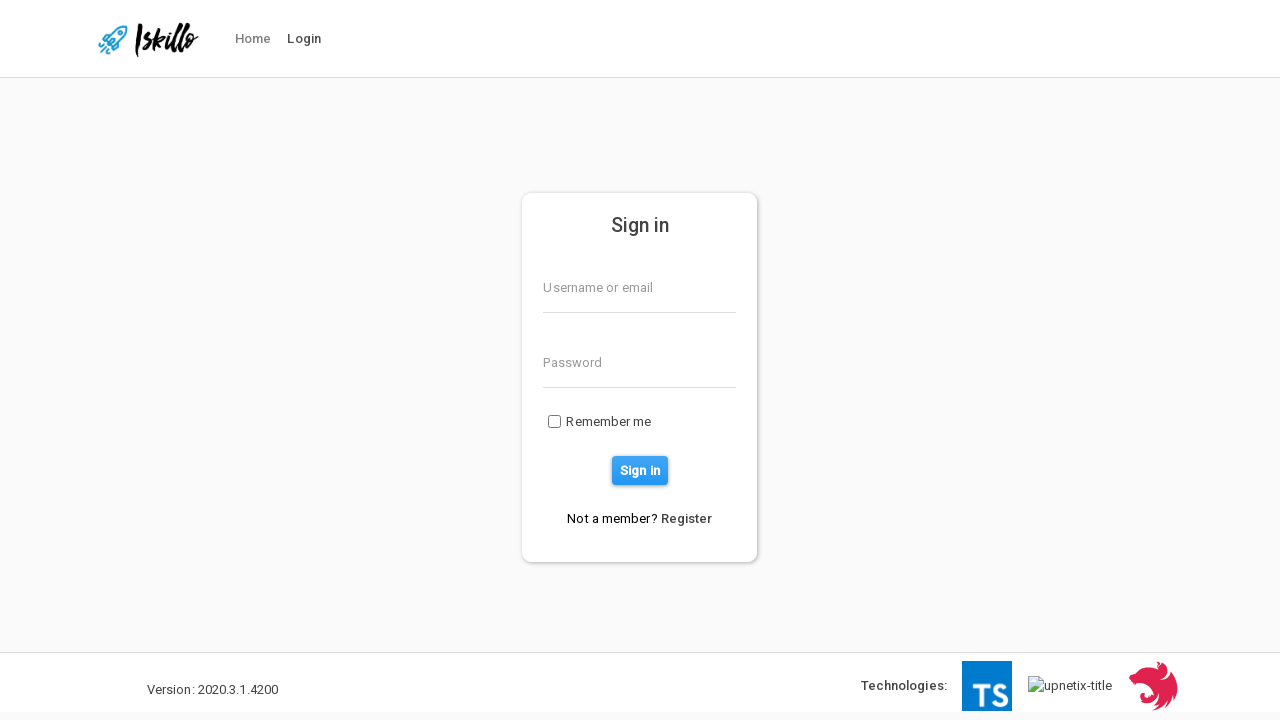

Form input fields loaded on login page
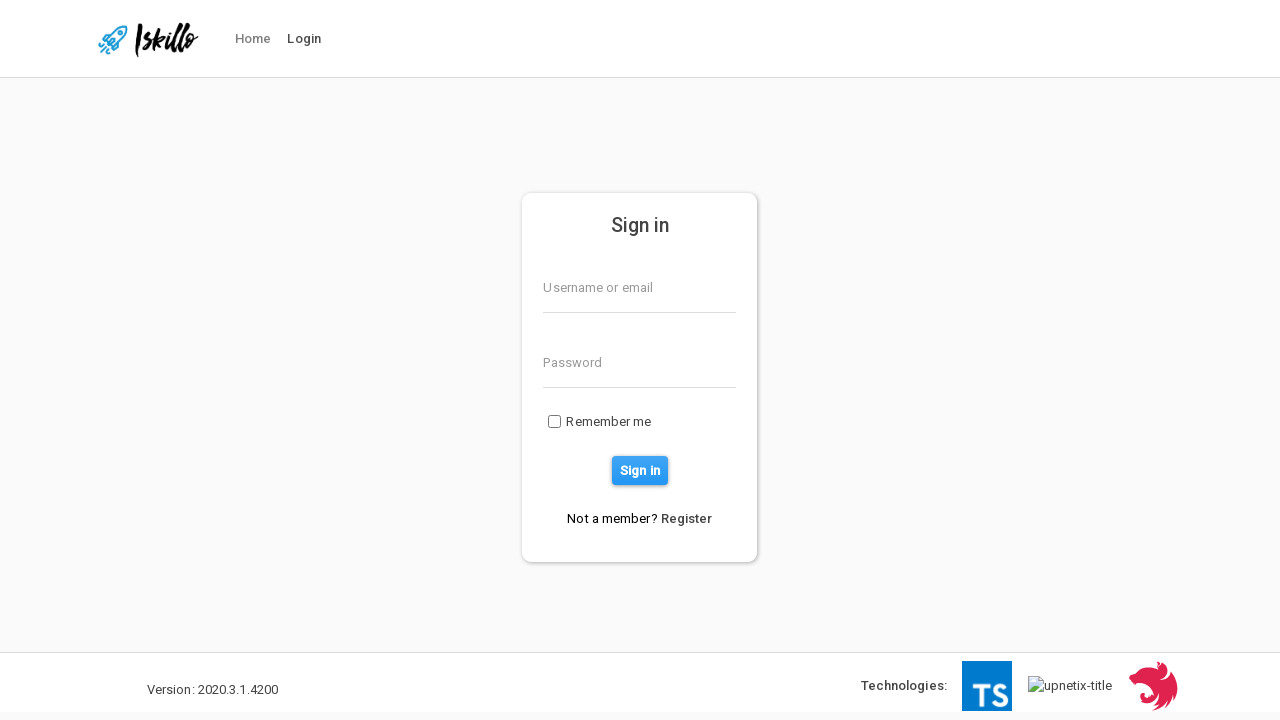

Located 3 form input field elements
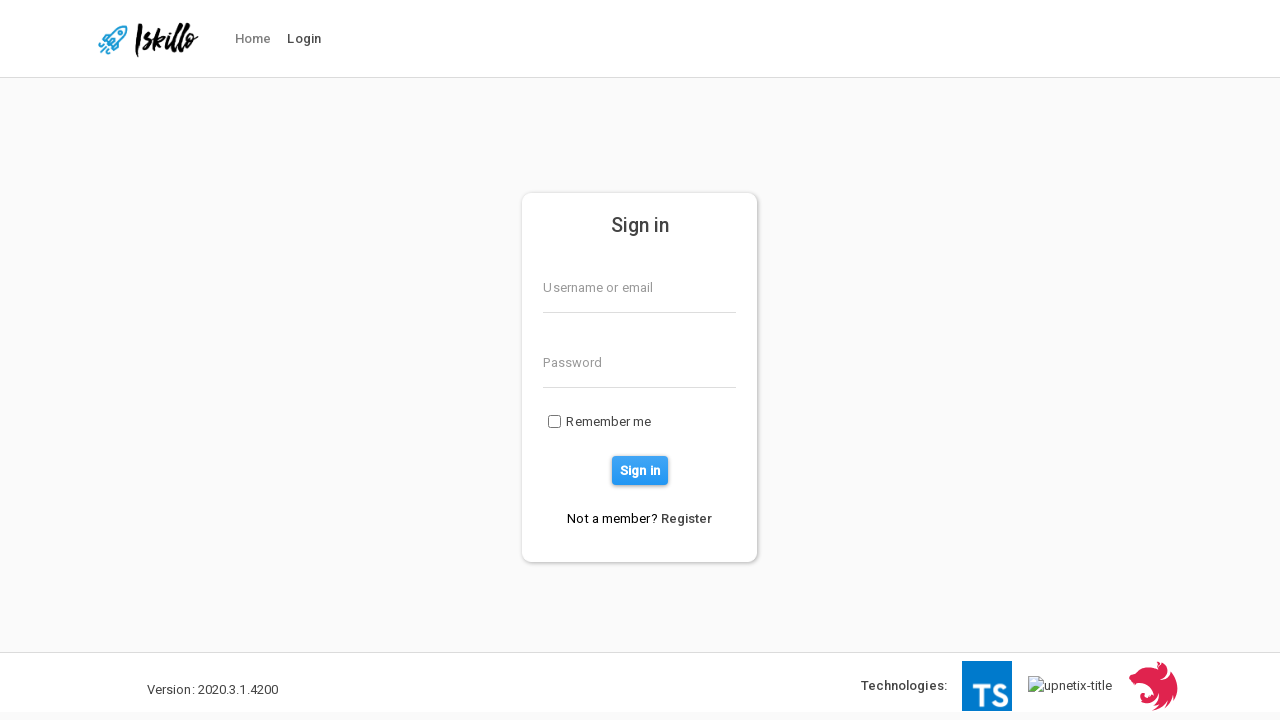

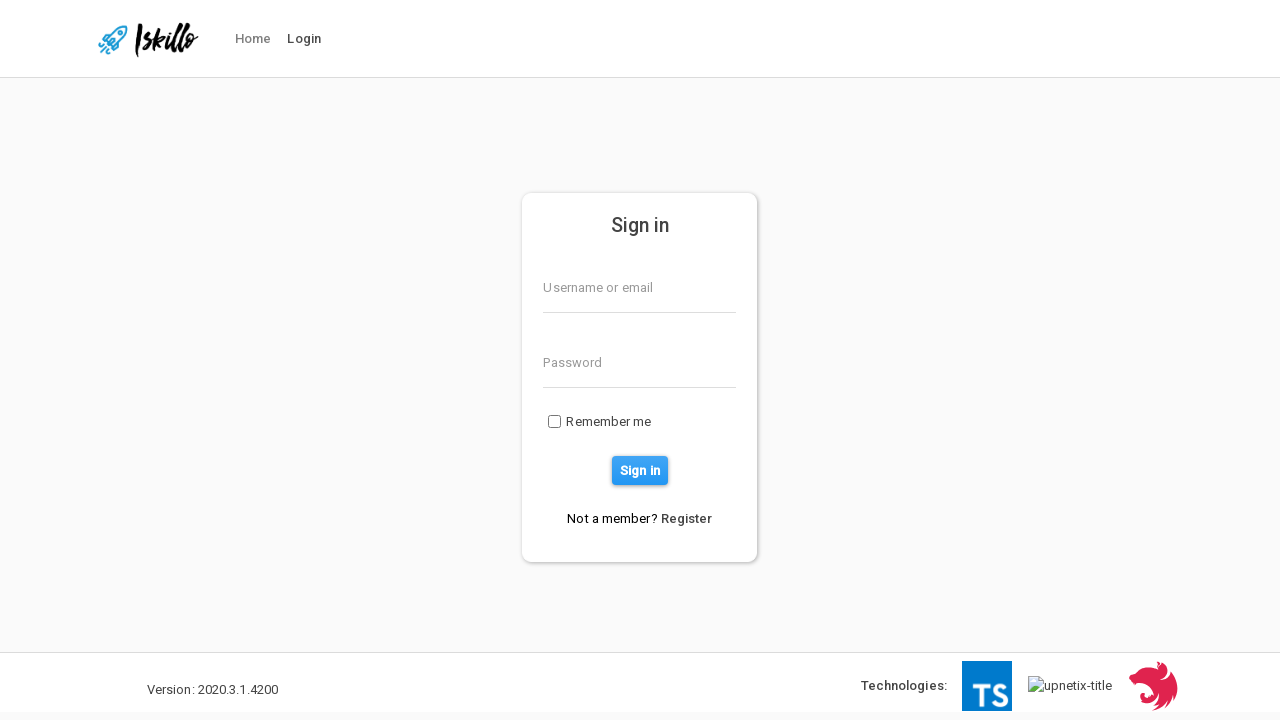